Tests that clicking the sign in button in the menu displays the sign in modal with identity input field

Starting URL: https://dokie.li/

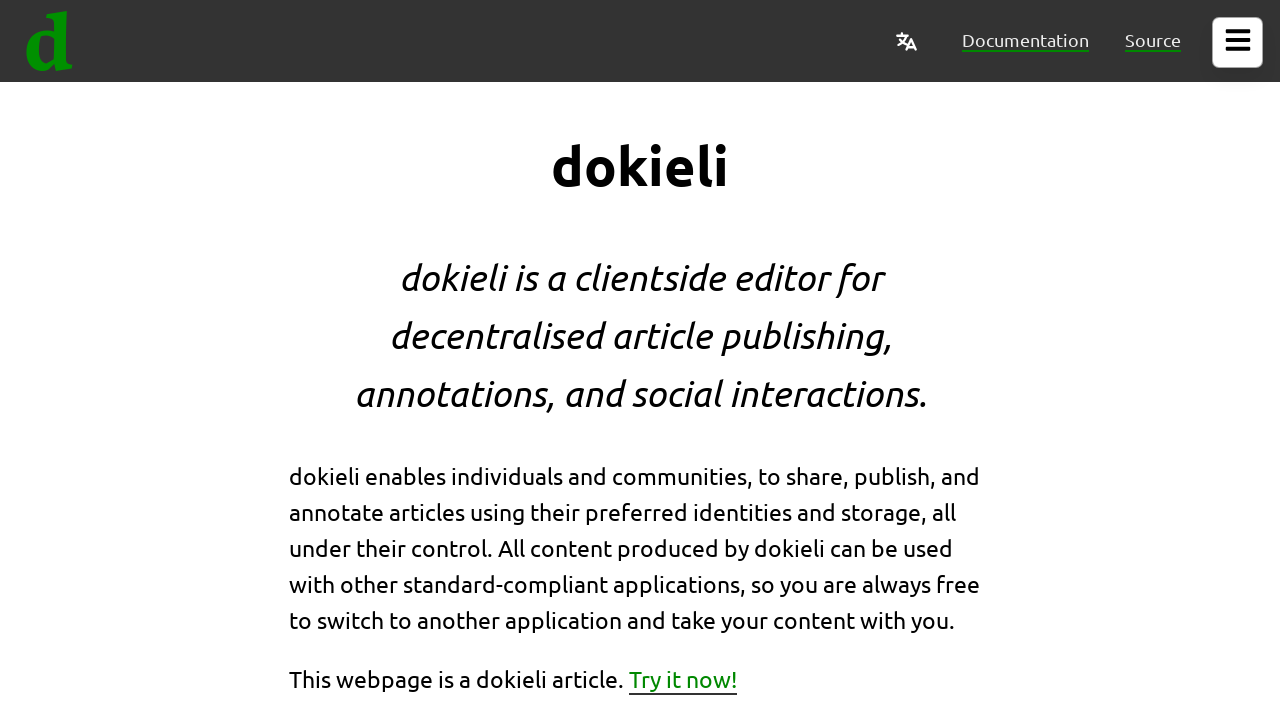

Verified document menu is not visible initially
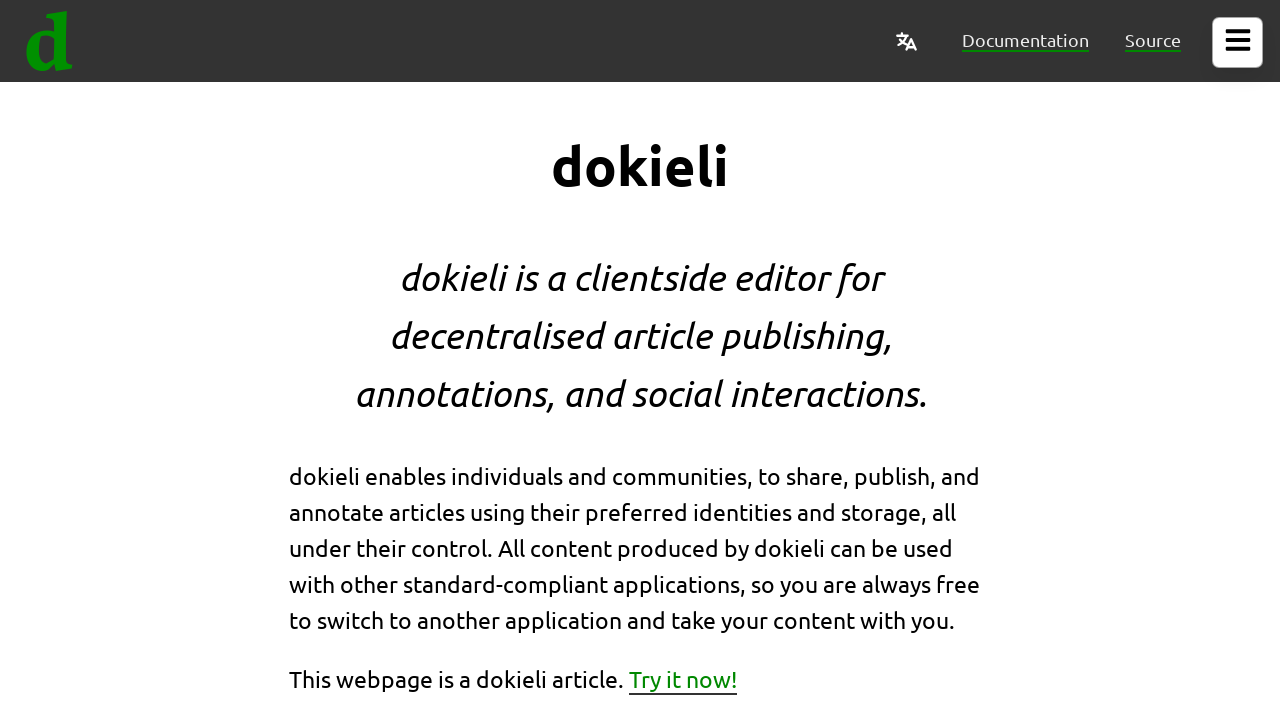

Clicked menu button to open menu at (1238, 42) on #document-menu button
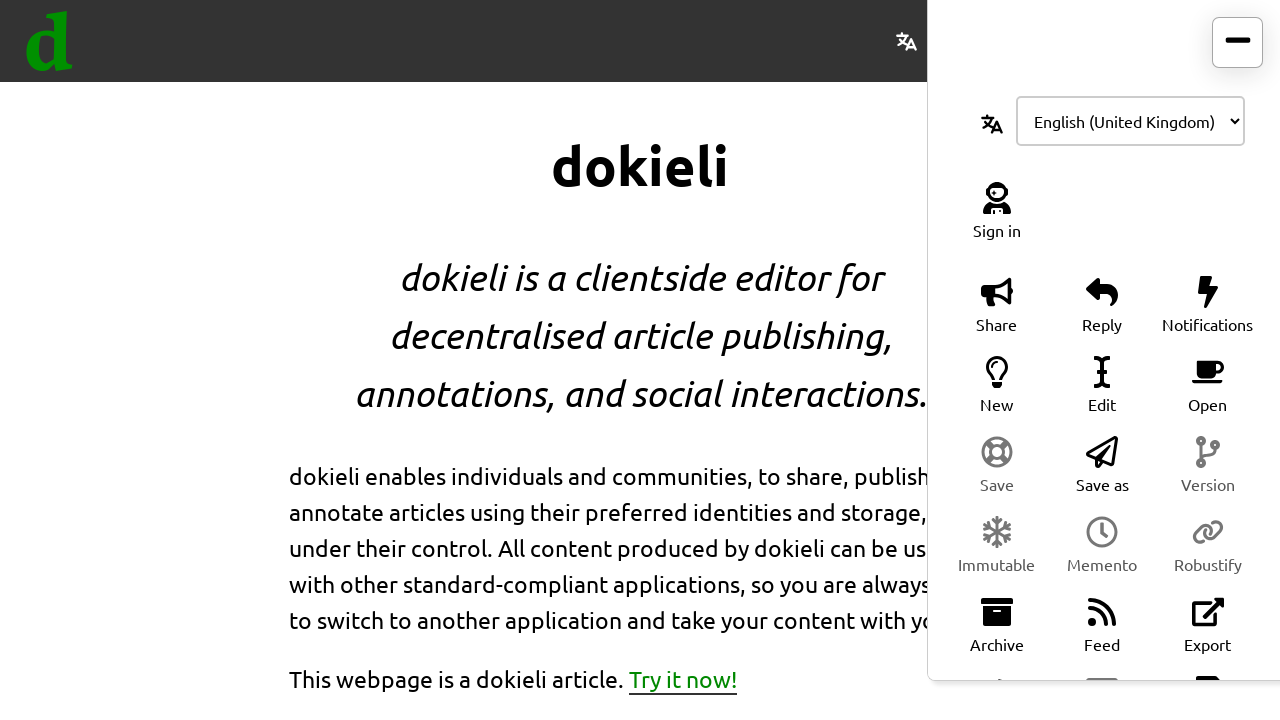

Verified document menu is now visible
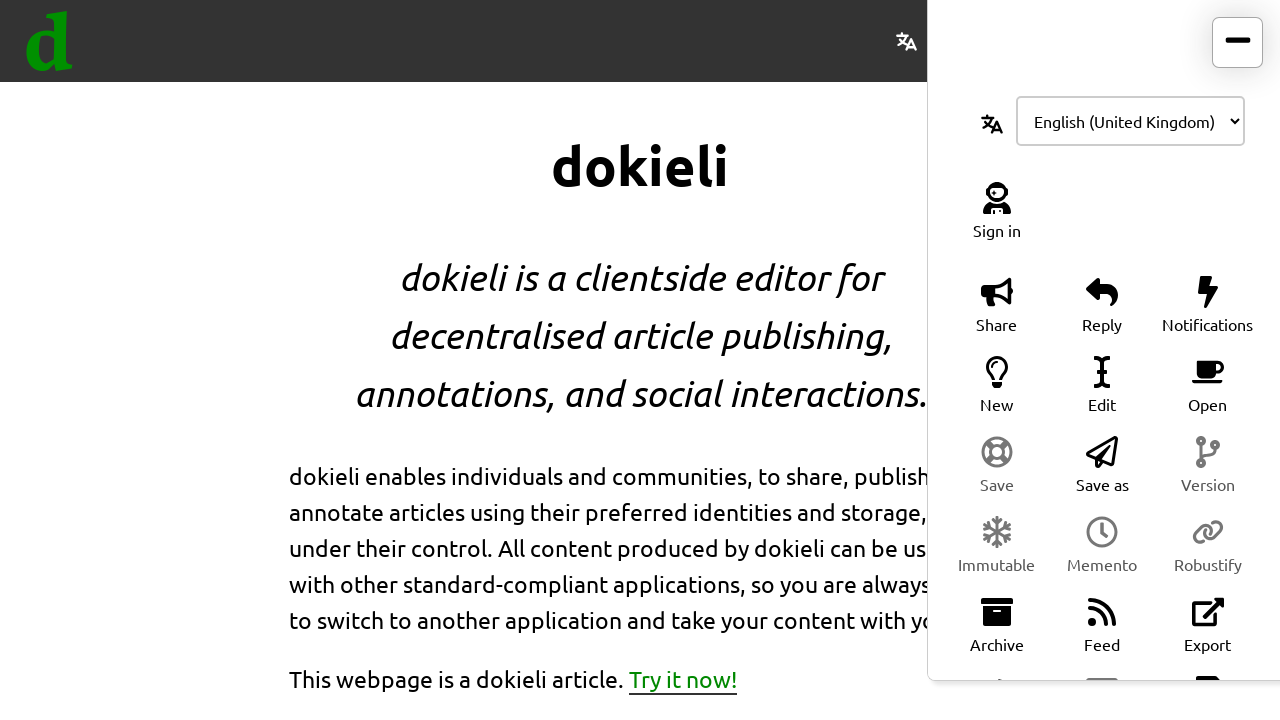

Clicked sign in button at (997, 210) on .signin-user
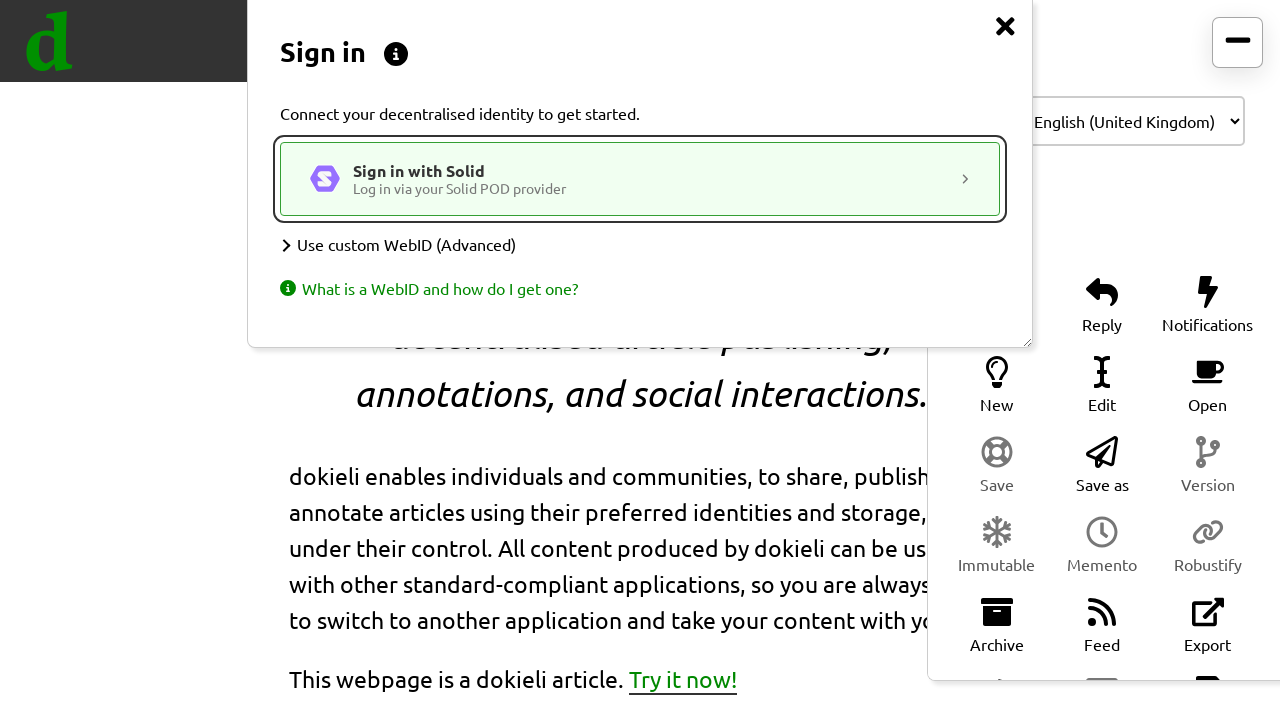

Verified sign in modal with identity input field is visible
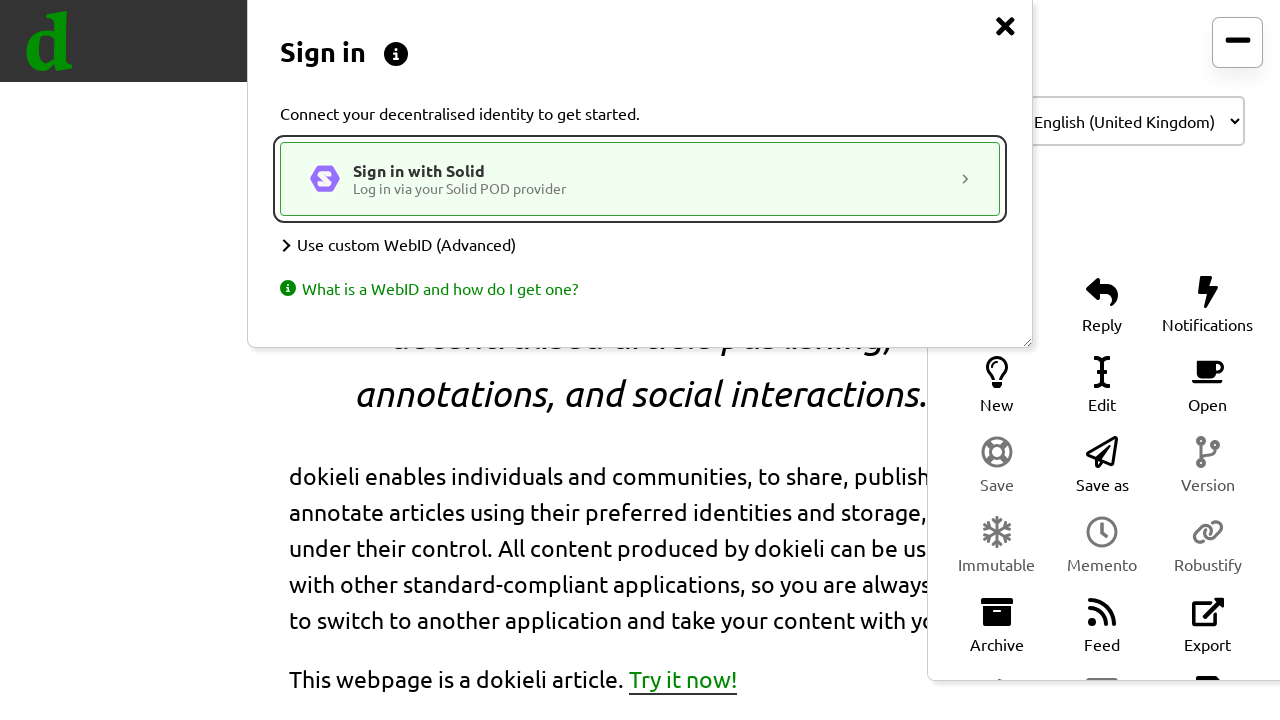

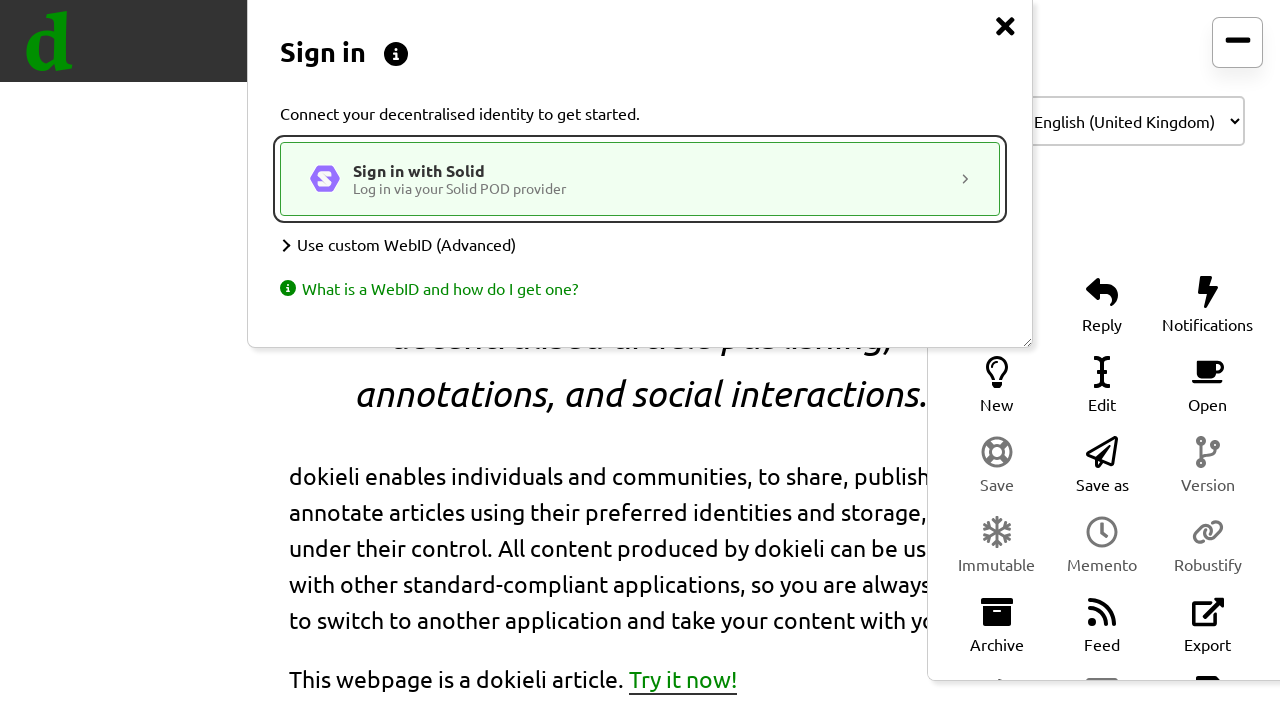